Tests JavaScript Confirm dialog by clicking the second alert button, dismissing the confirm dialog, and verifying the result shows "You clicked: Cancel"

Starting URL: https://the-internet.herokuapp.com/javascript_alerts

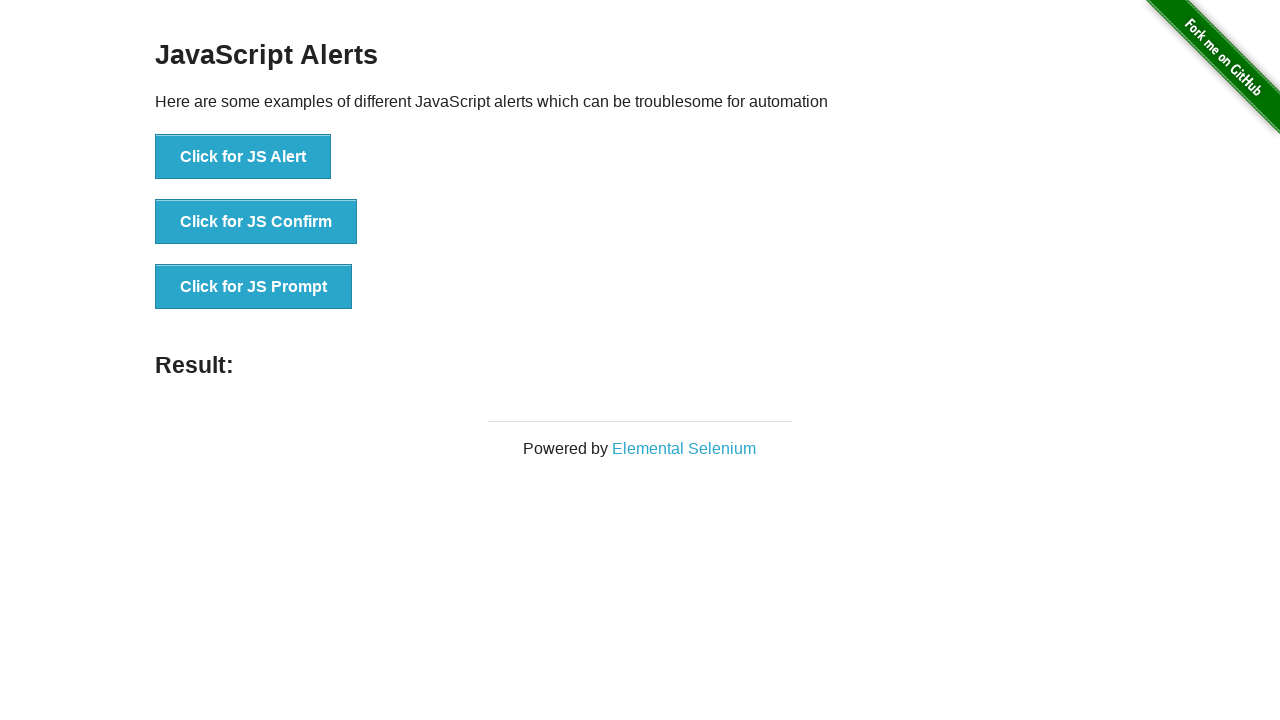

Navigated to JavaScript alerts page
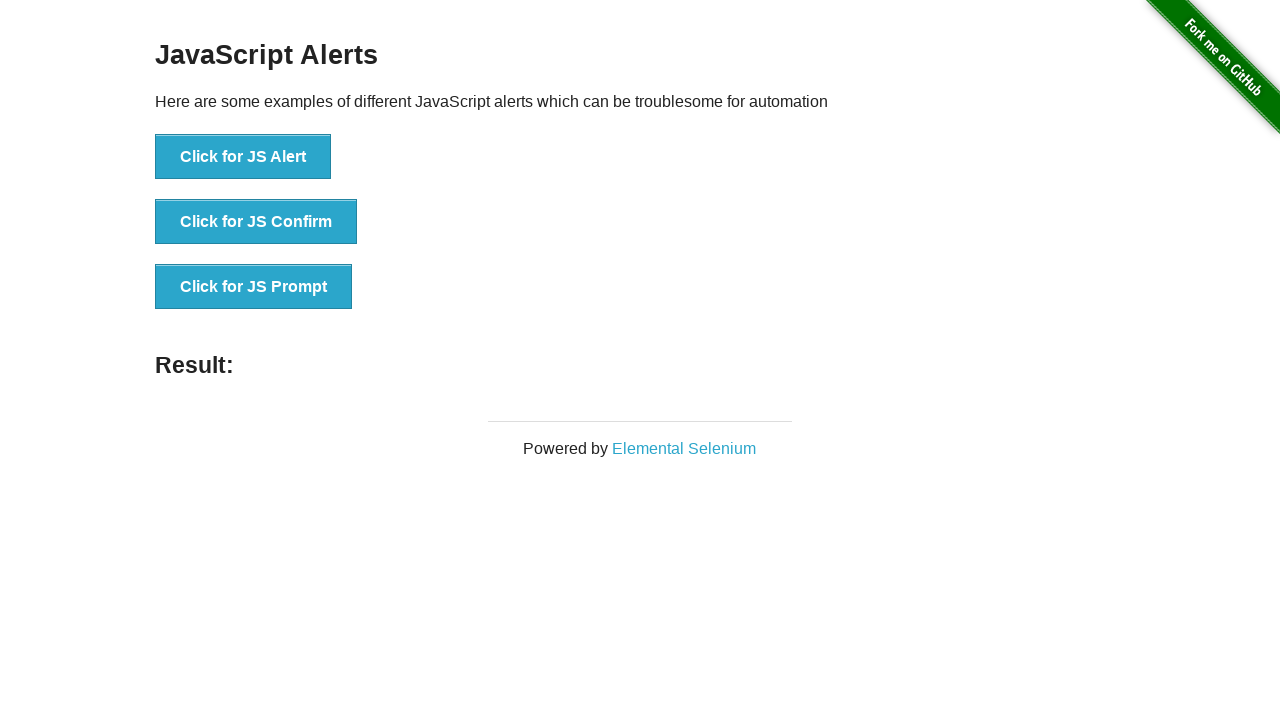

Set up dialog handler to dismiss confirm dialog
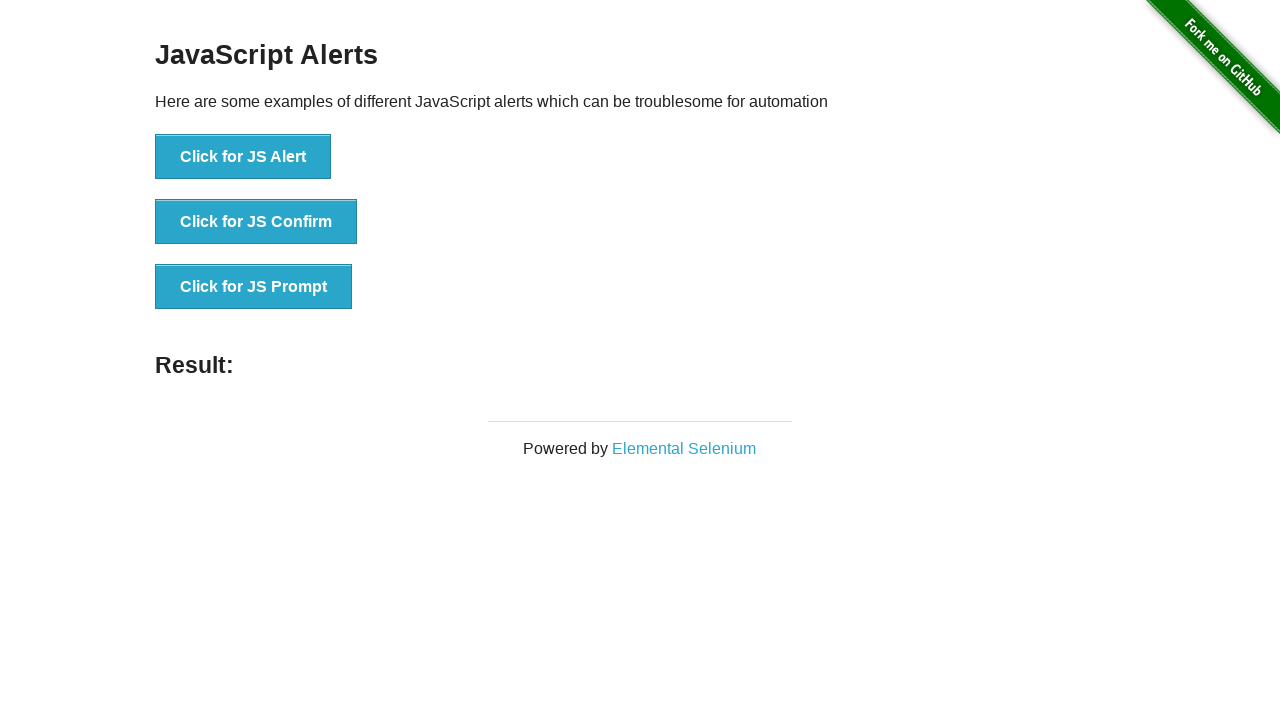

Clicked the JS Confirm button at (256, 222) on xpath=//*[text()='Click for JS Confirm']
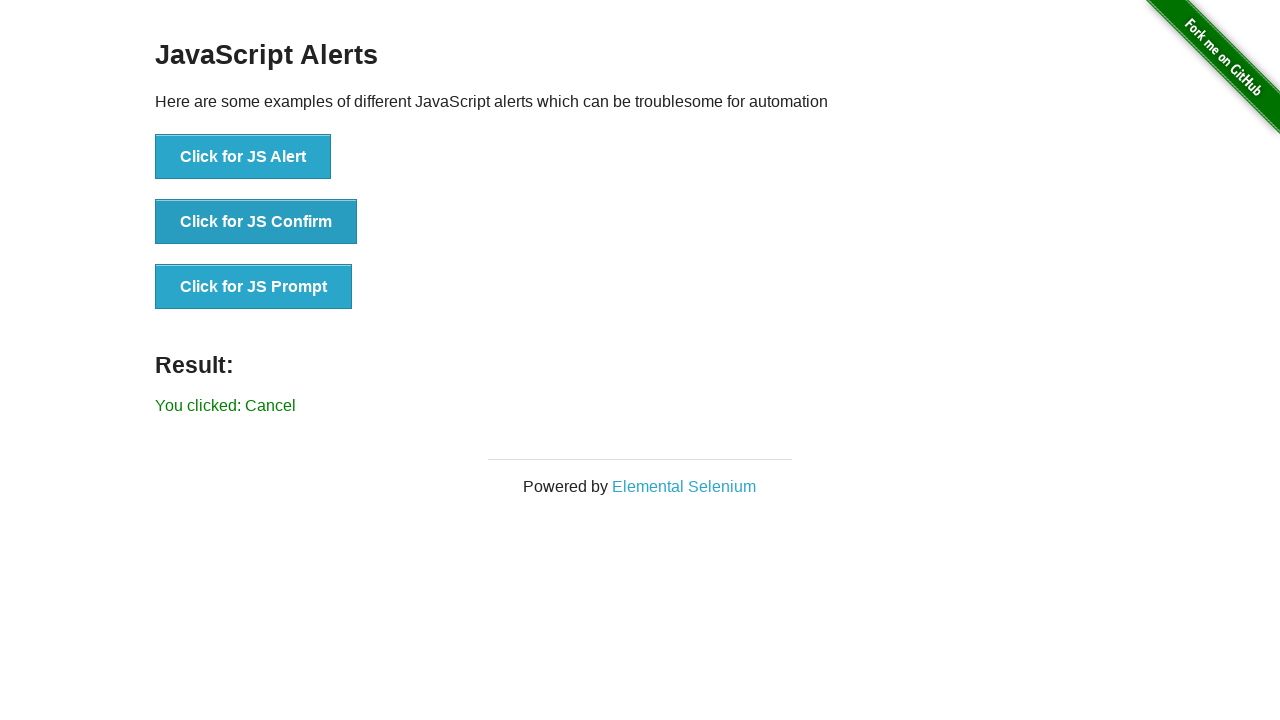

Result element loaded after dismissing confirm dialog
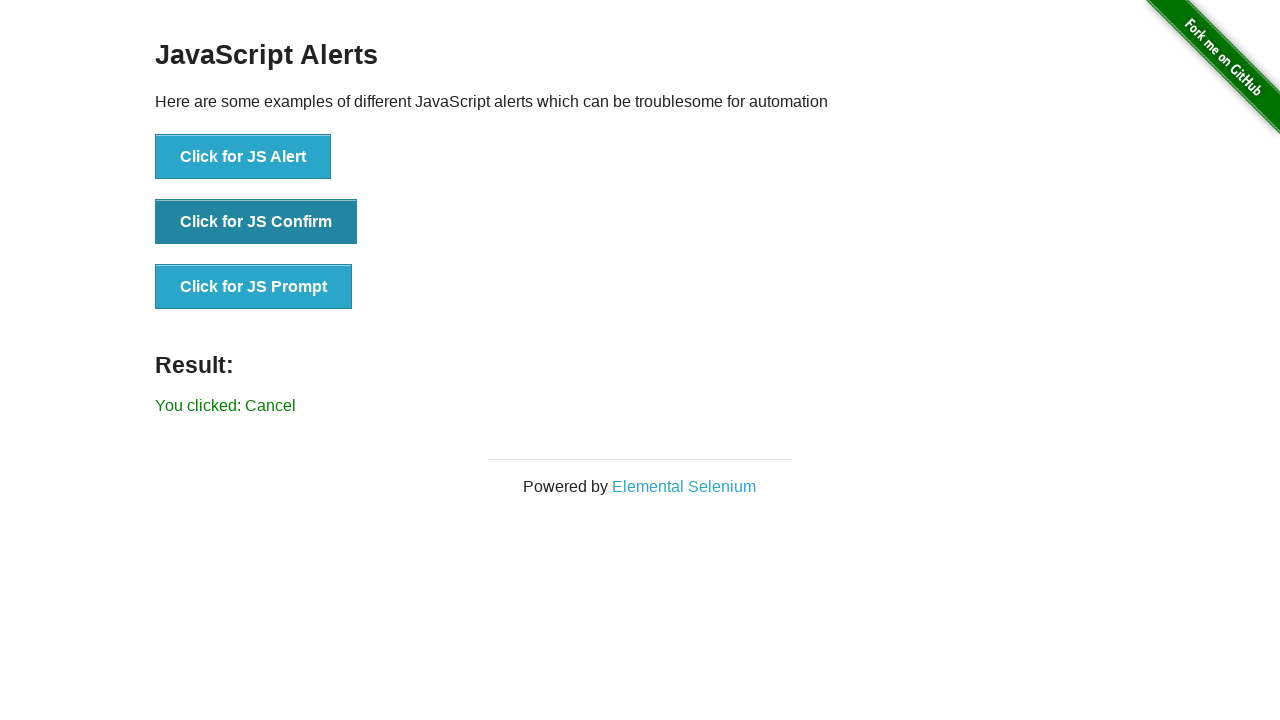

Retrieved result text content
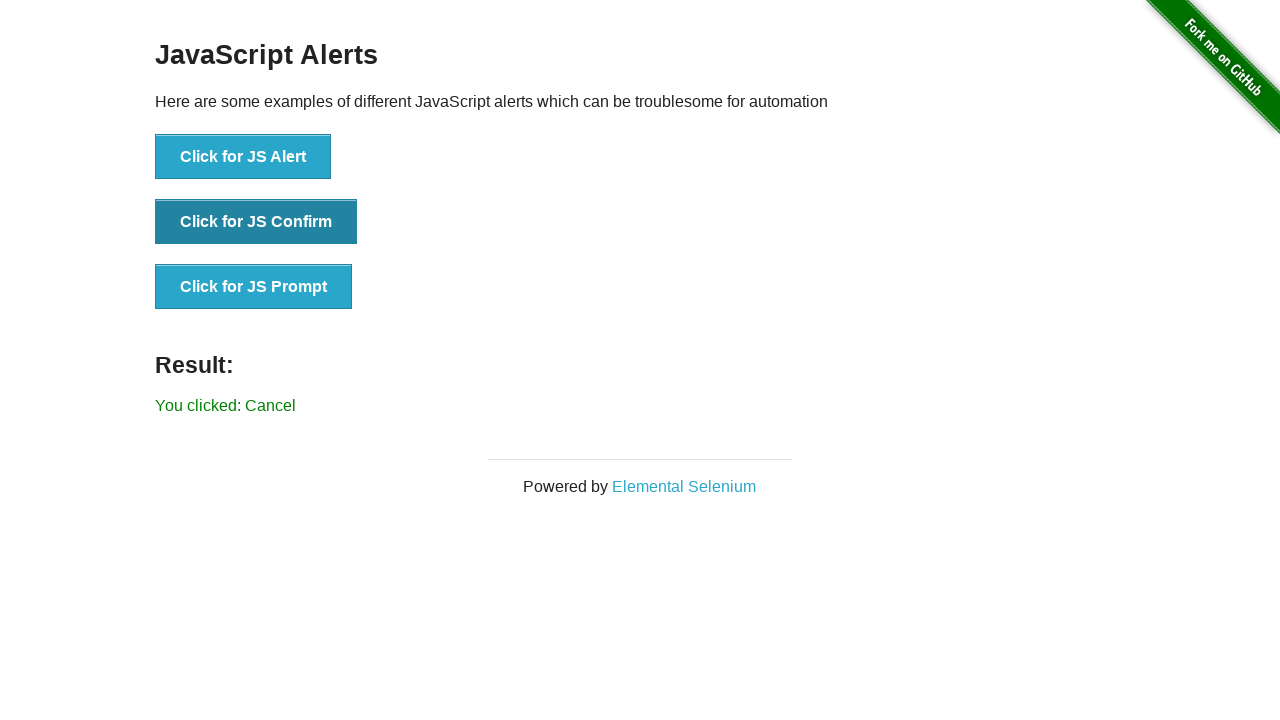

Verified result shows 'You clicked: Cancel'
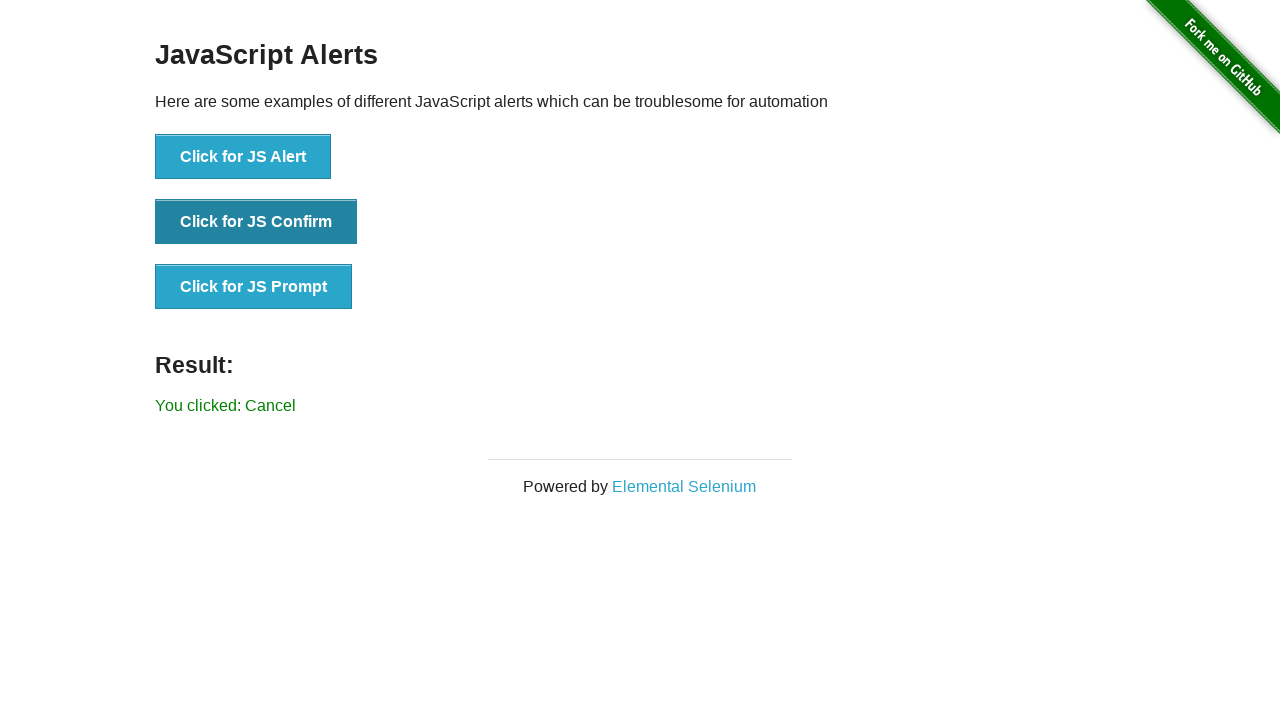

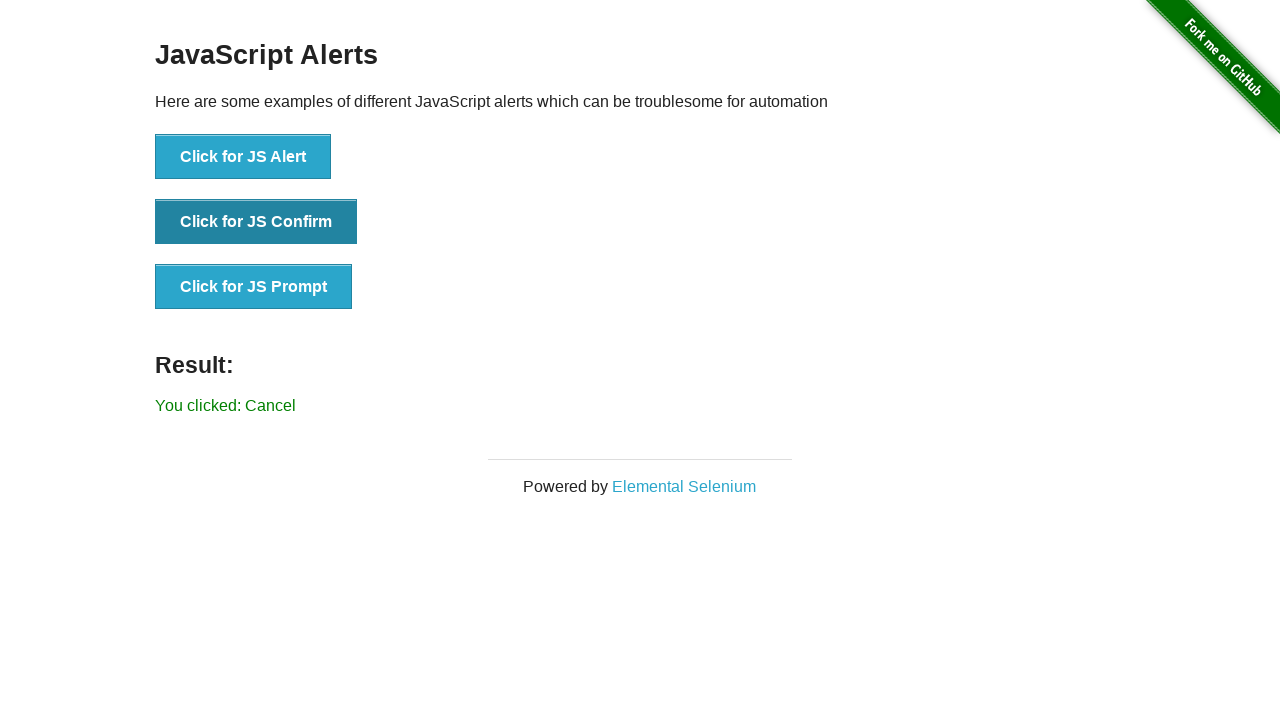